Tests the text box form on demoqa.com by filling in username, email, current address, and permanent address fields, then submitting the form.

Starting URL: https://demoqa.com/text-box

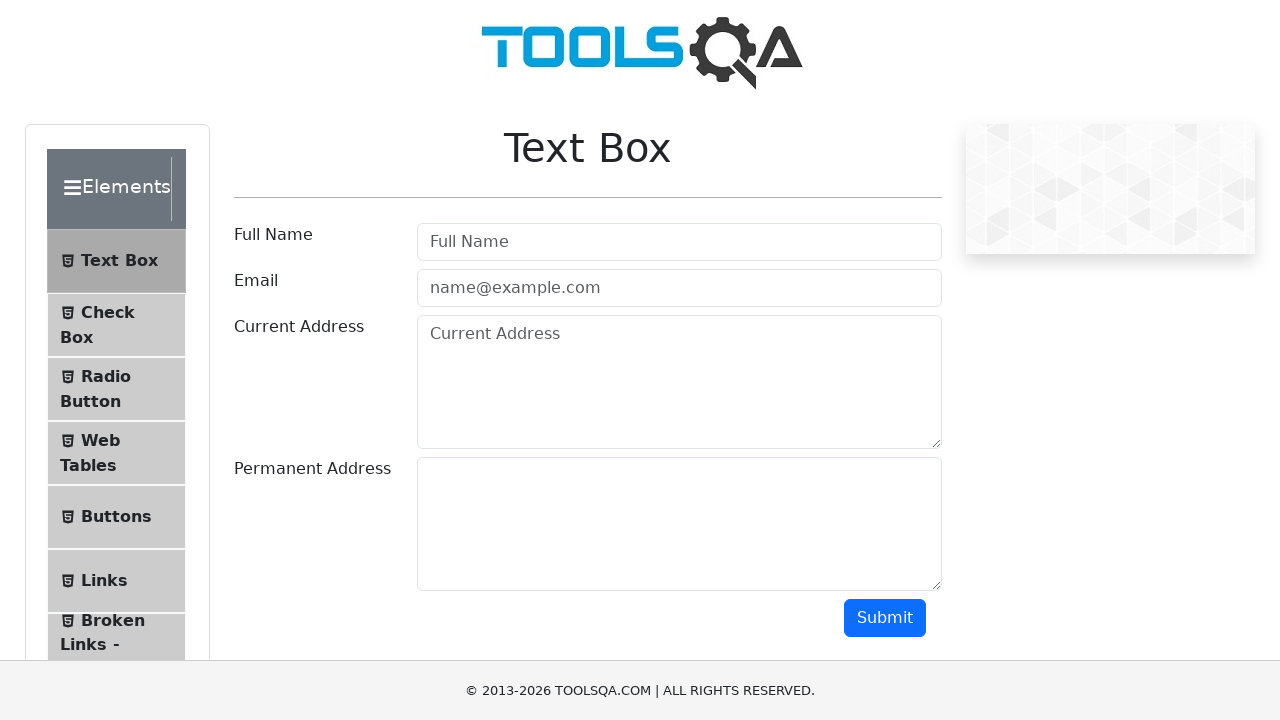

Filled username field with 'John Smith' on input#userName
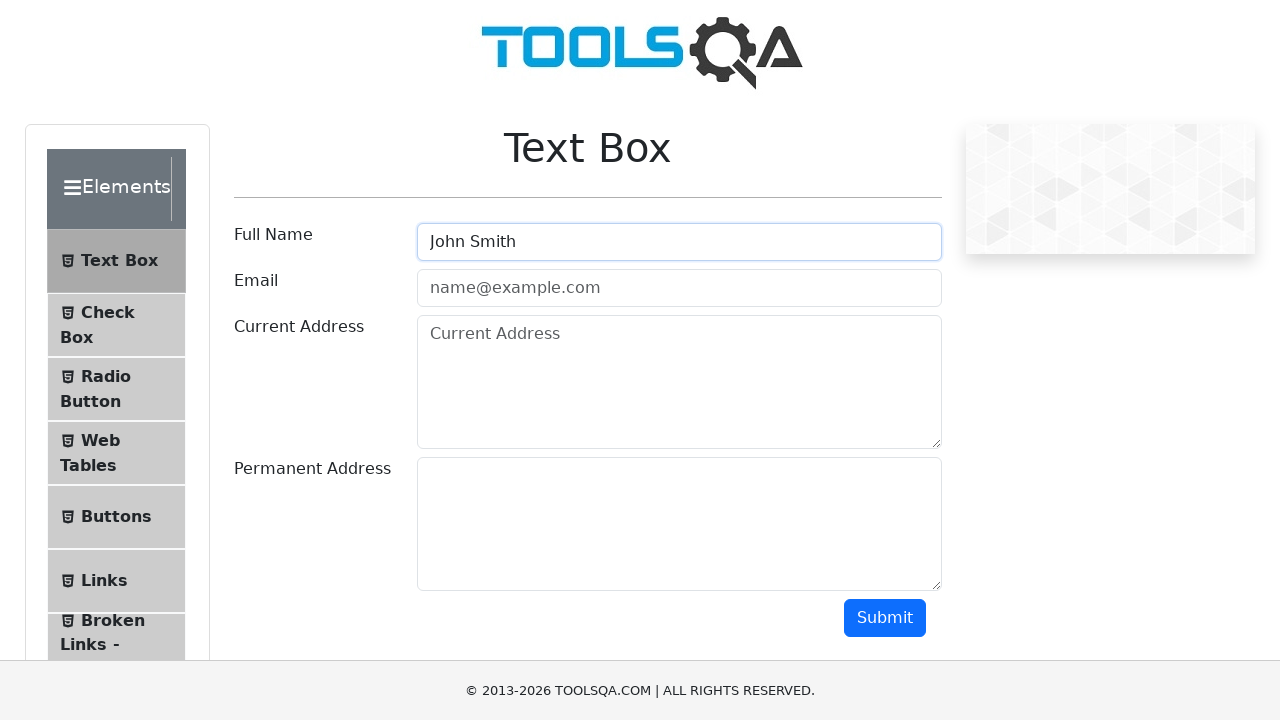

Filled email field with 'johnsmith@example.com' on input#userEmail
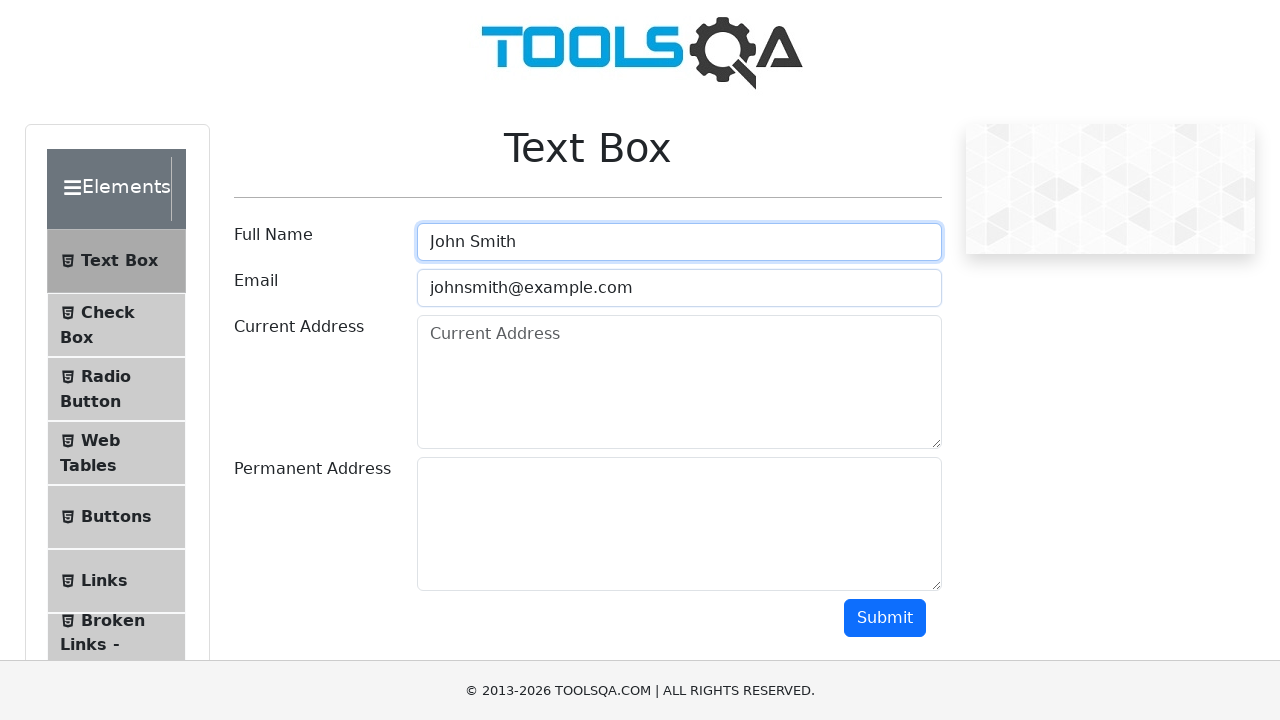

Filled current address field with '123 Main Street, New York, NY 10001' on textarea#currentAddress
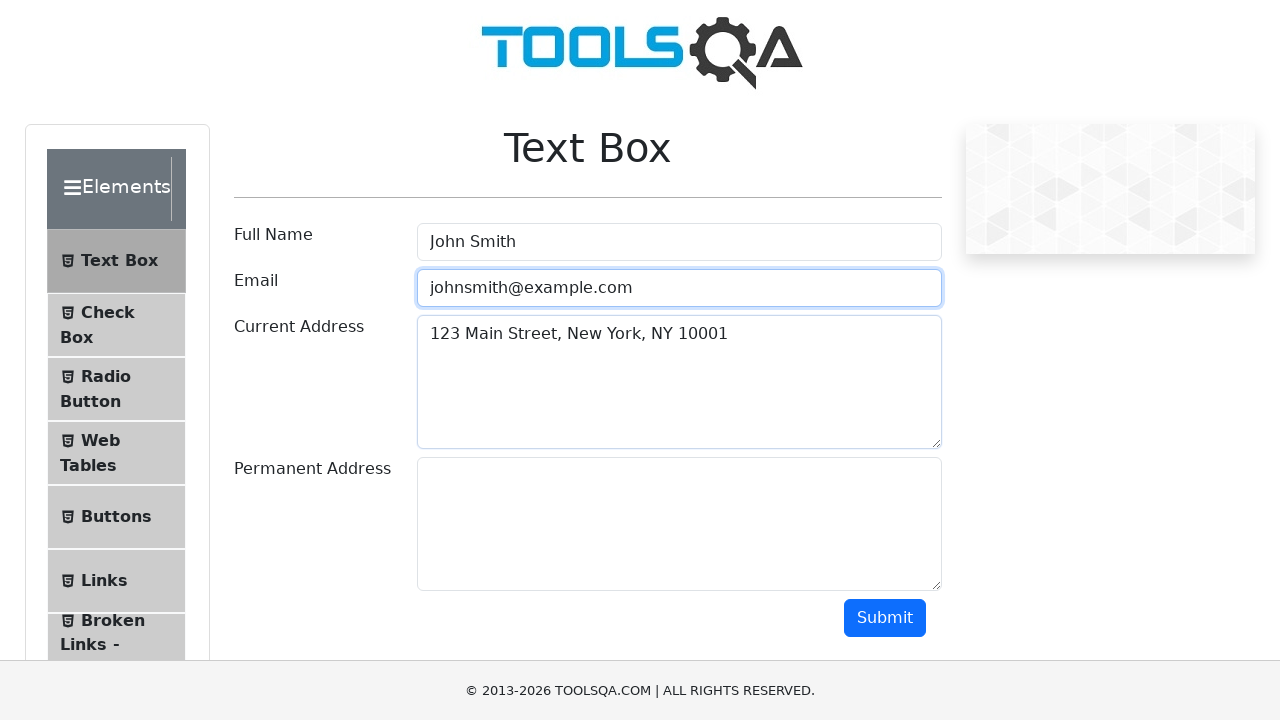

Filled permanent address field with '456 Oak Avenue, Los Angeles, CA 90001' on textarea#permanentAddress
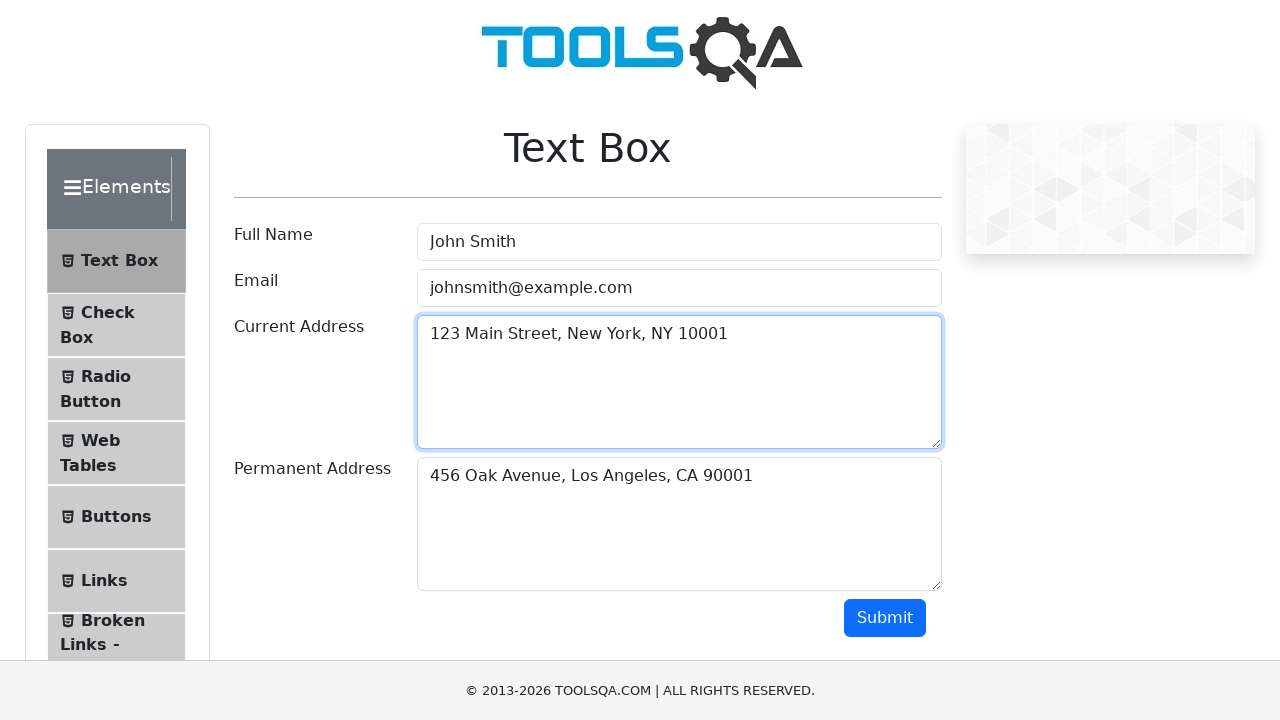

Clicked submit button to submit the form at (885, 618) on button#submit
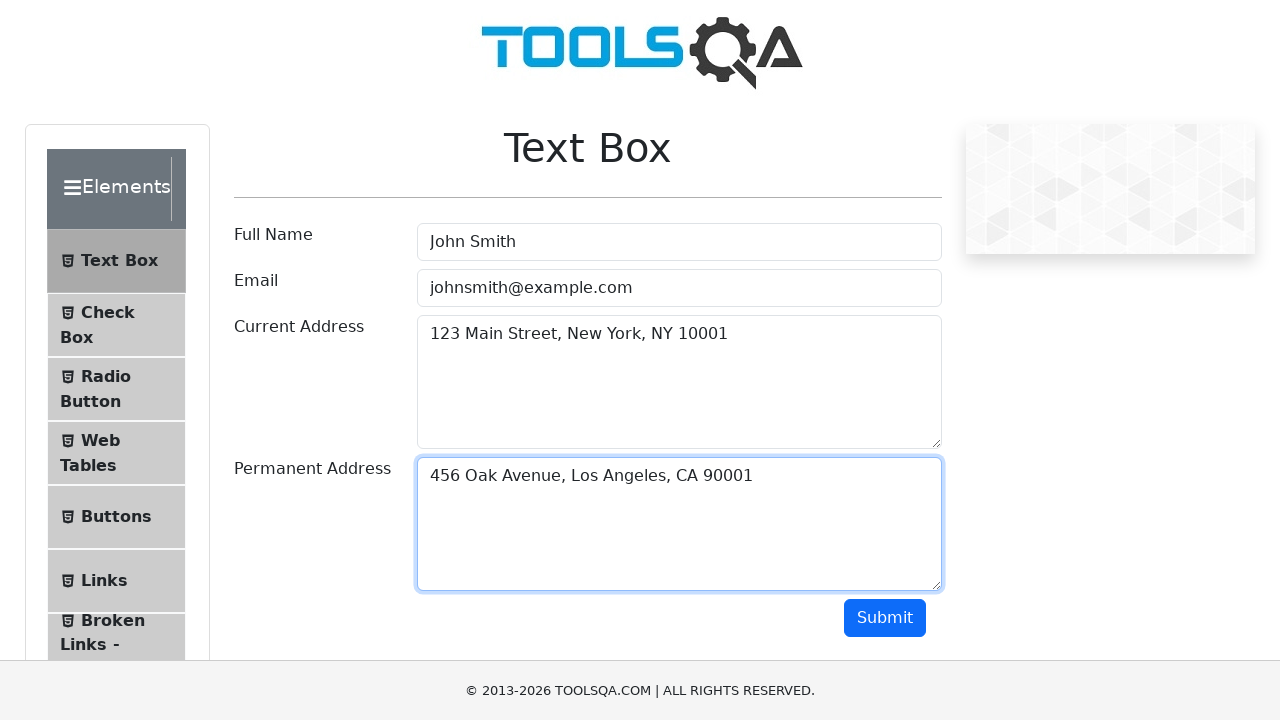

Form submission output appeared
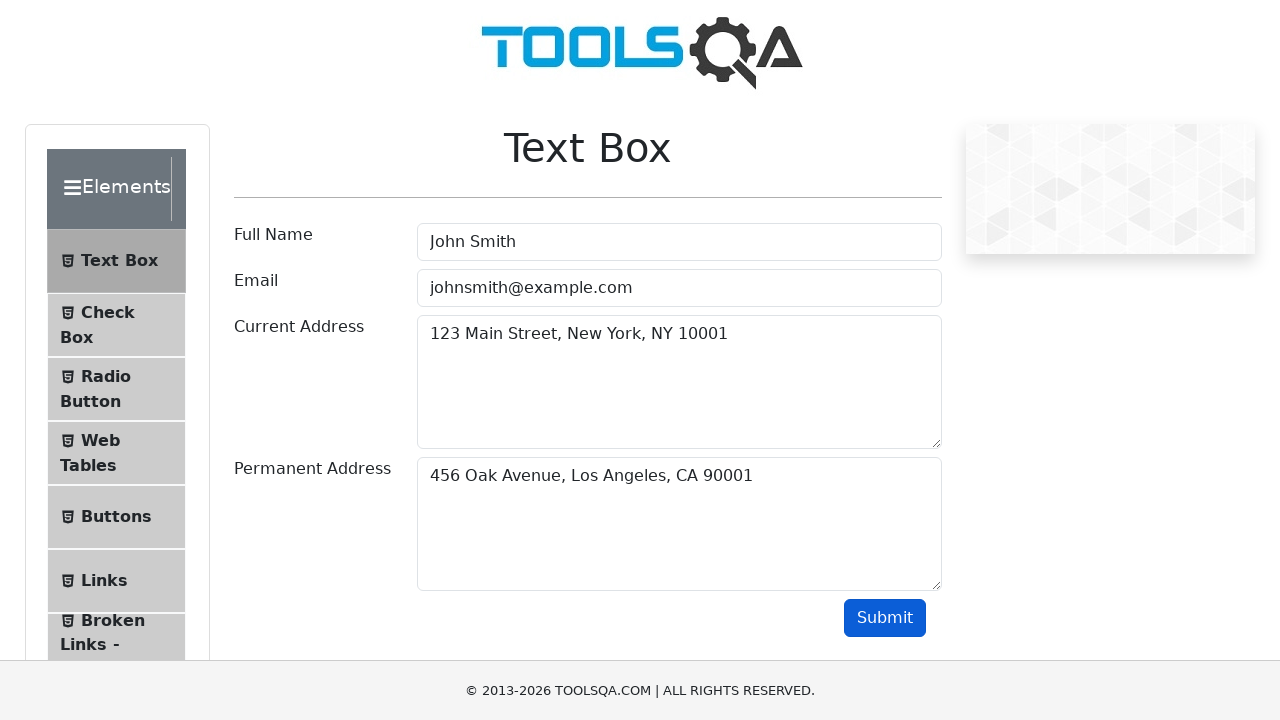

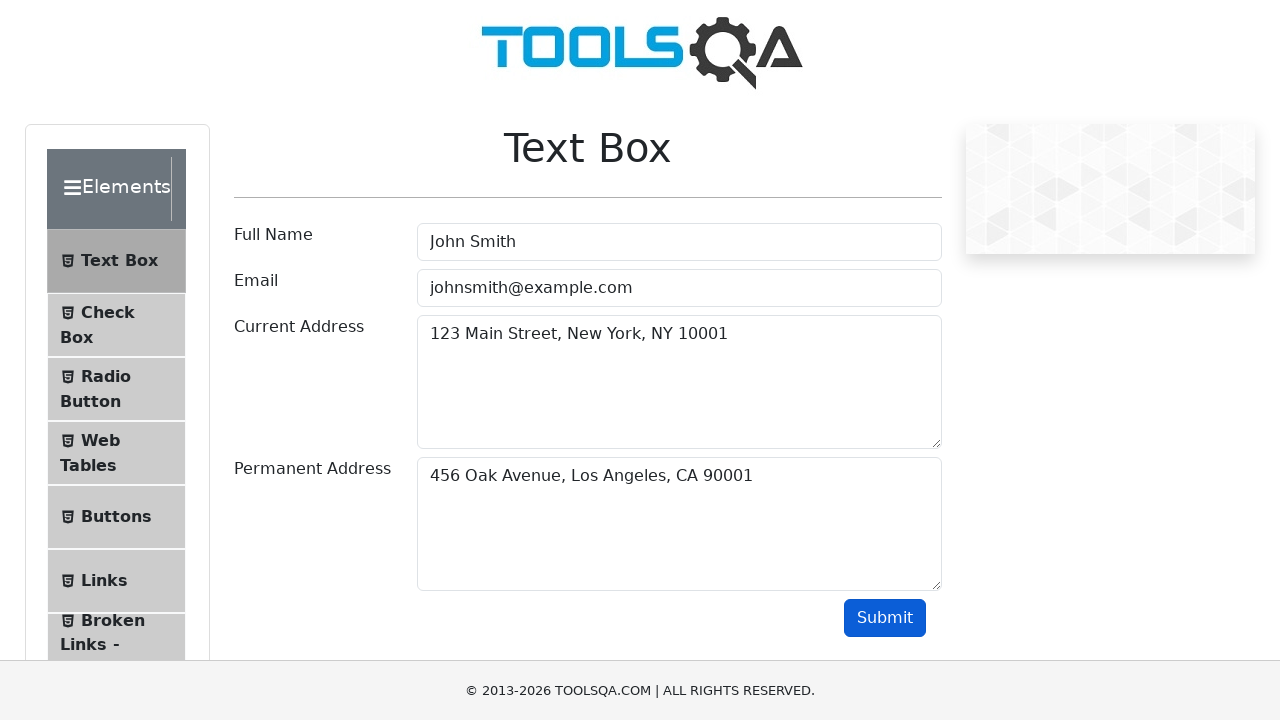